Visits the Checkly homepage and verifies that the page response status is successful (less than 400)

Starting URL: https://checklyhq.com

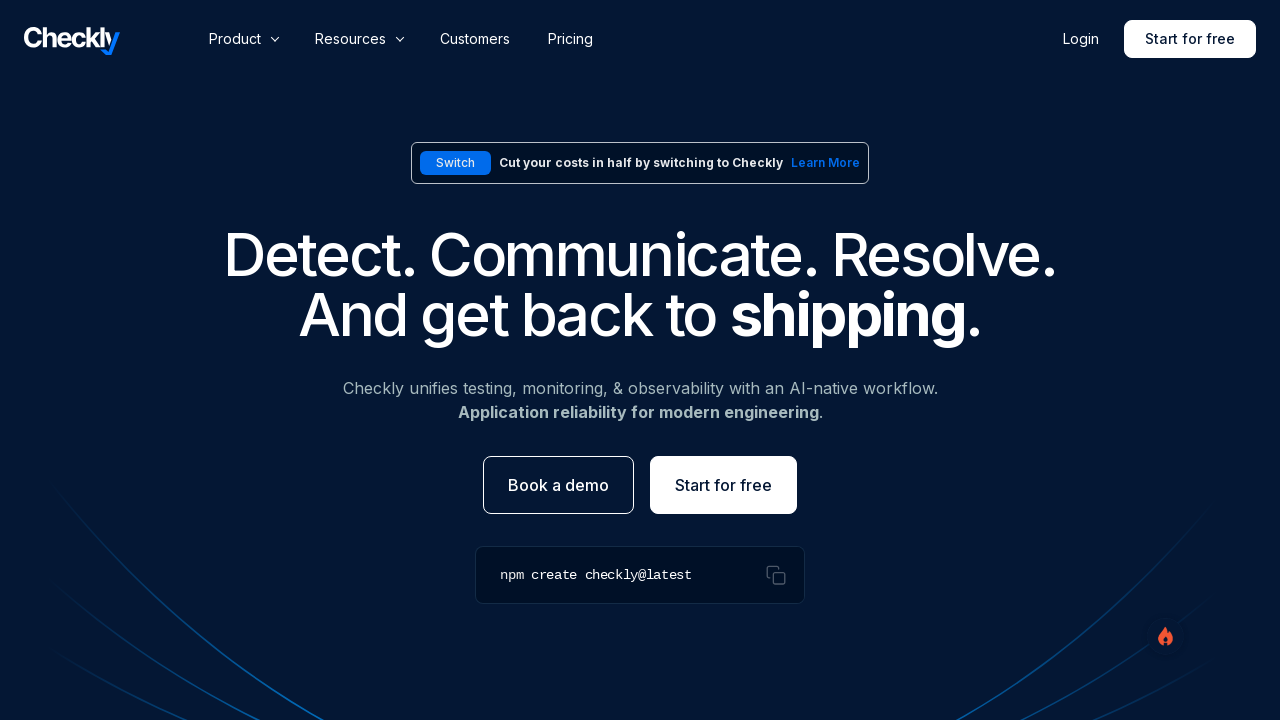

Page DOM content loaded successfully
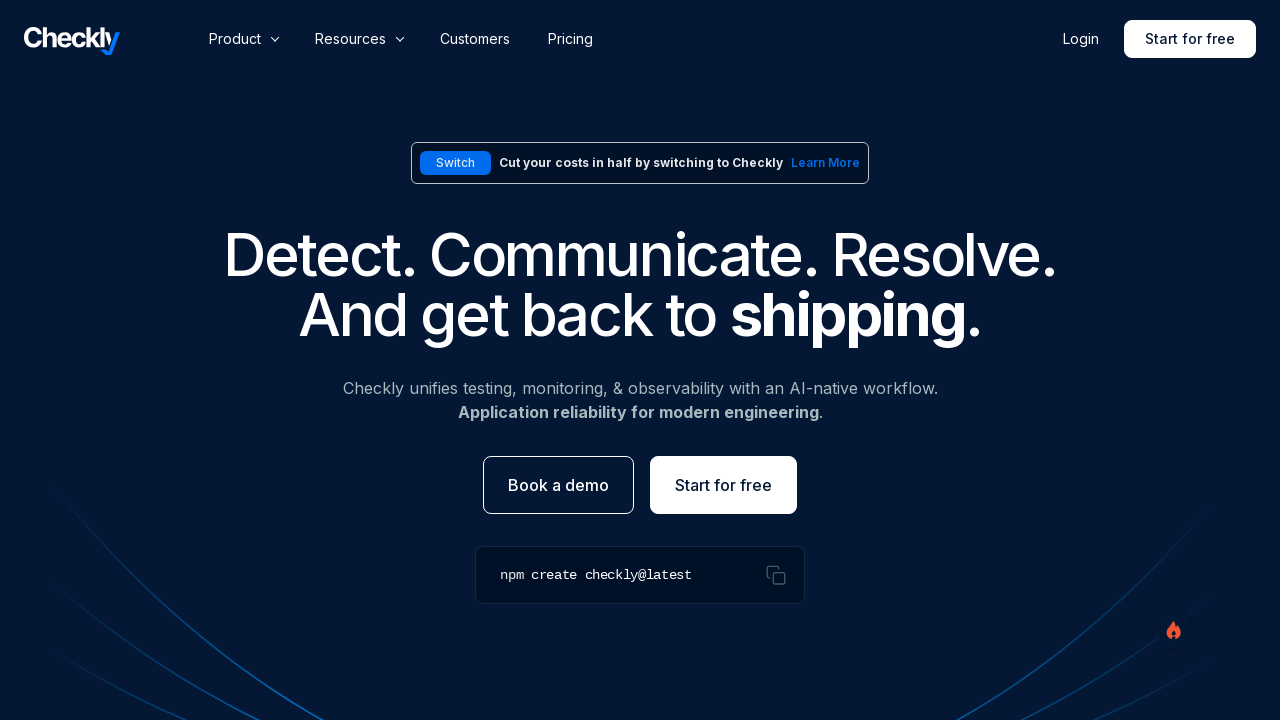

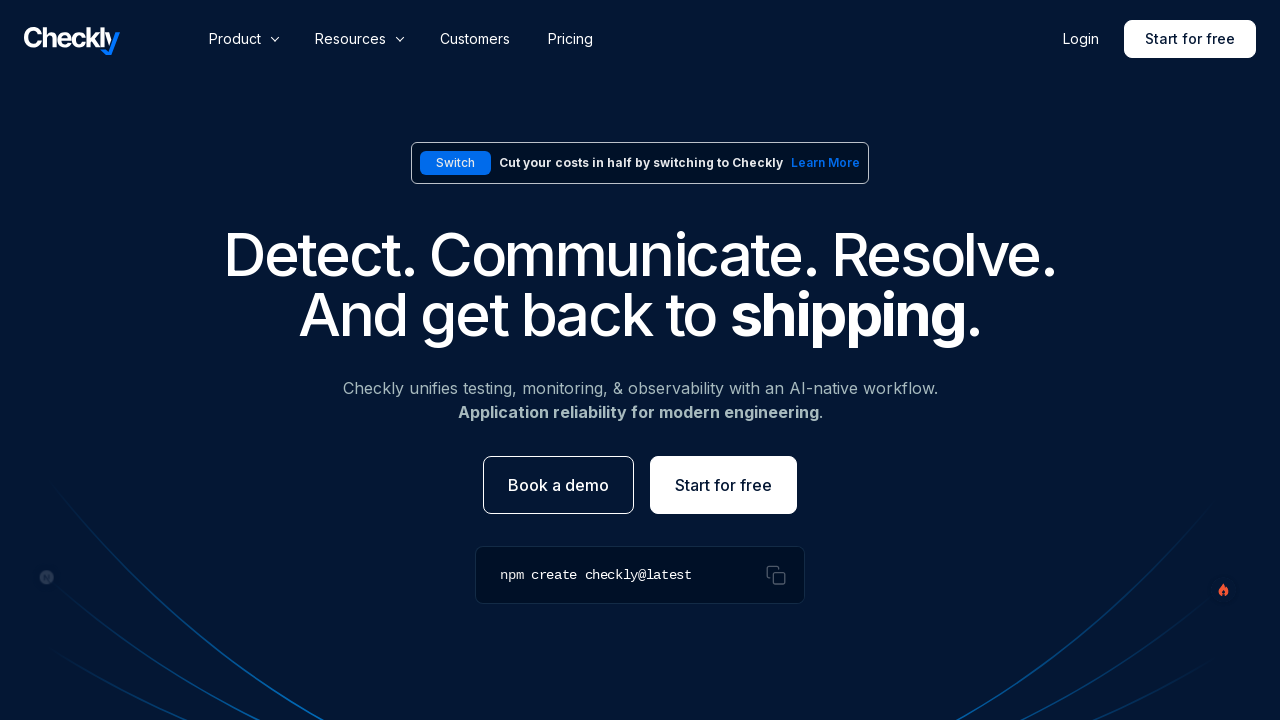